Tests AJAX-loaded content by clicking on year links and verifying that movie data tables load dynamically for each year selection.

Starting URL: https://www.scrapethissite.com/pages/ajax-javascript/

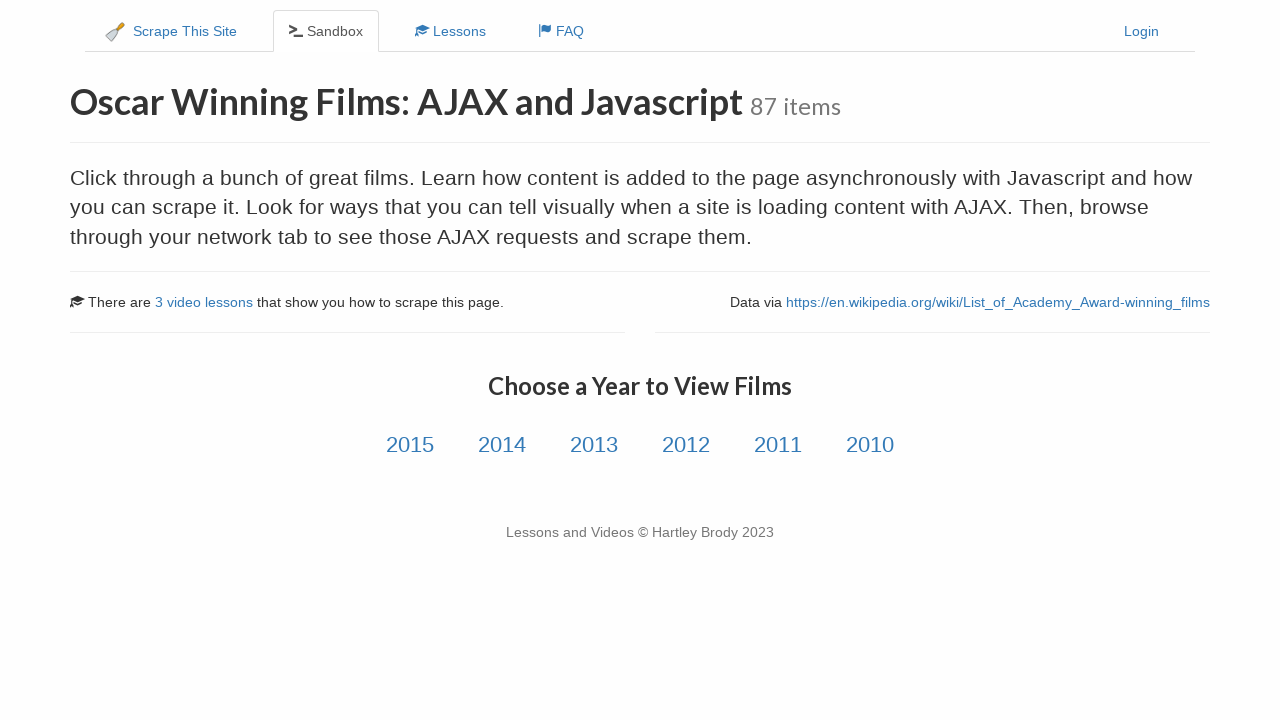

Waited for year links to be available
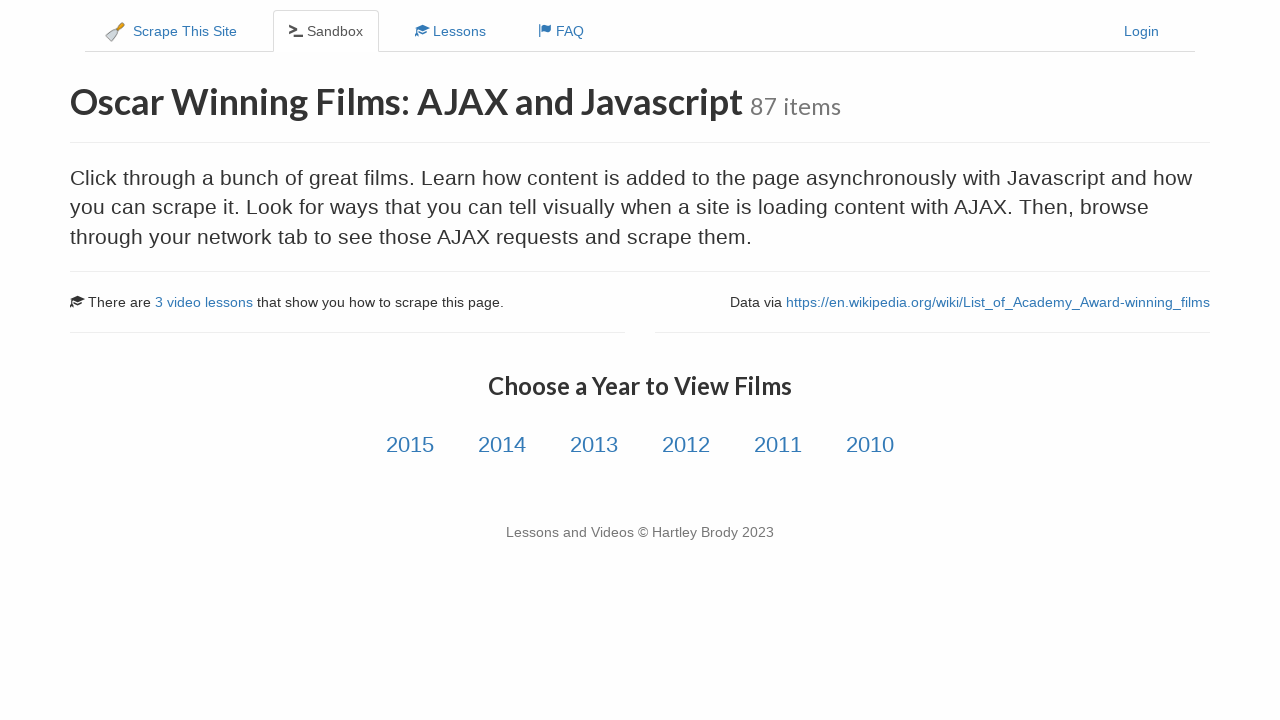

Found 6 year links
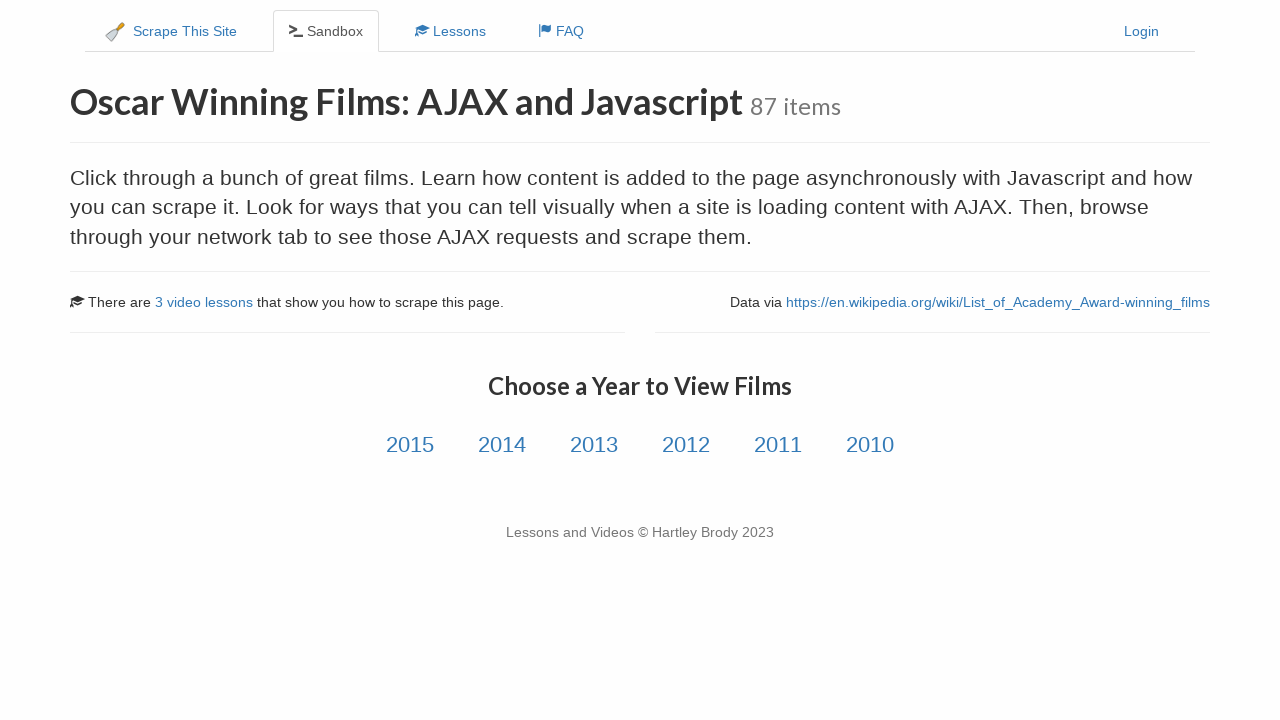

Clicked year link at index 0 at (410, 445) on a.year-link >> nth=0
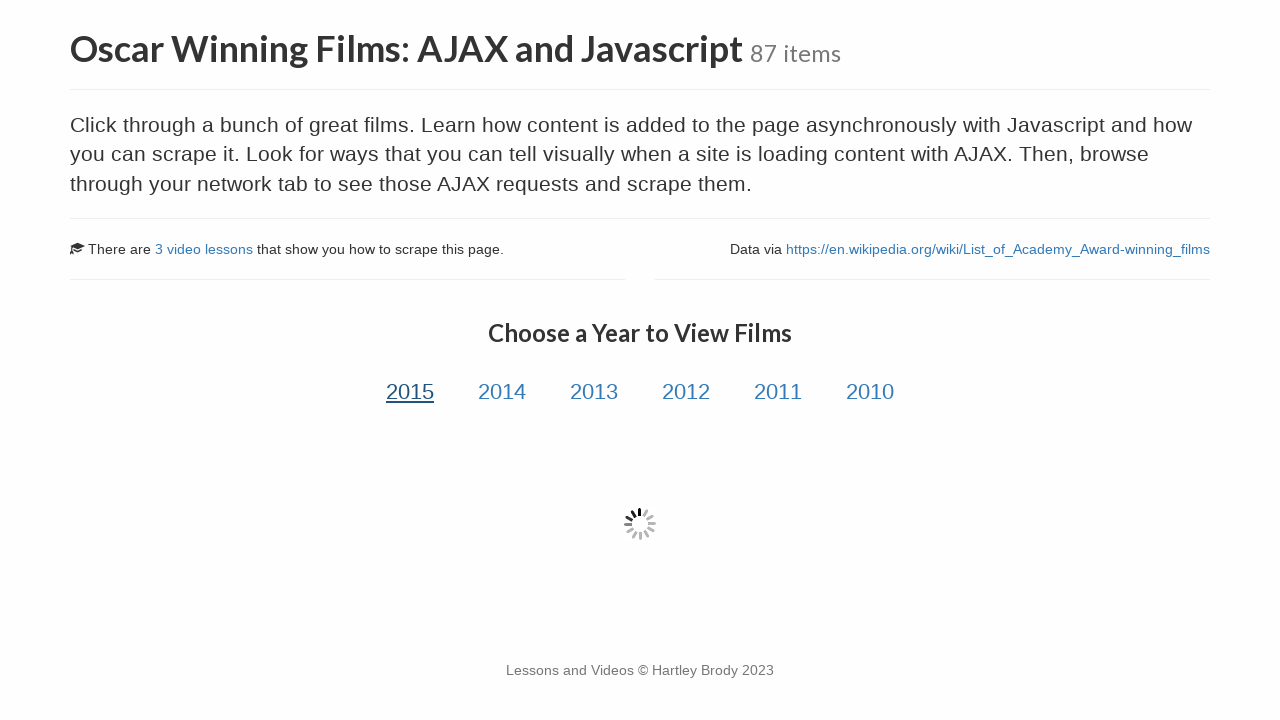

Movie data table loaded for year link 0
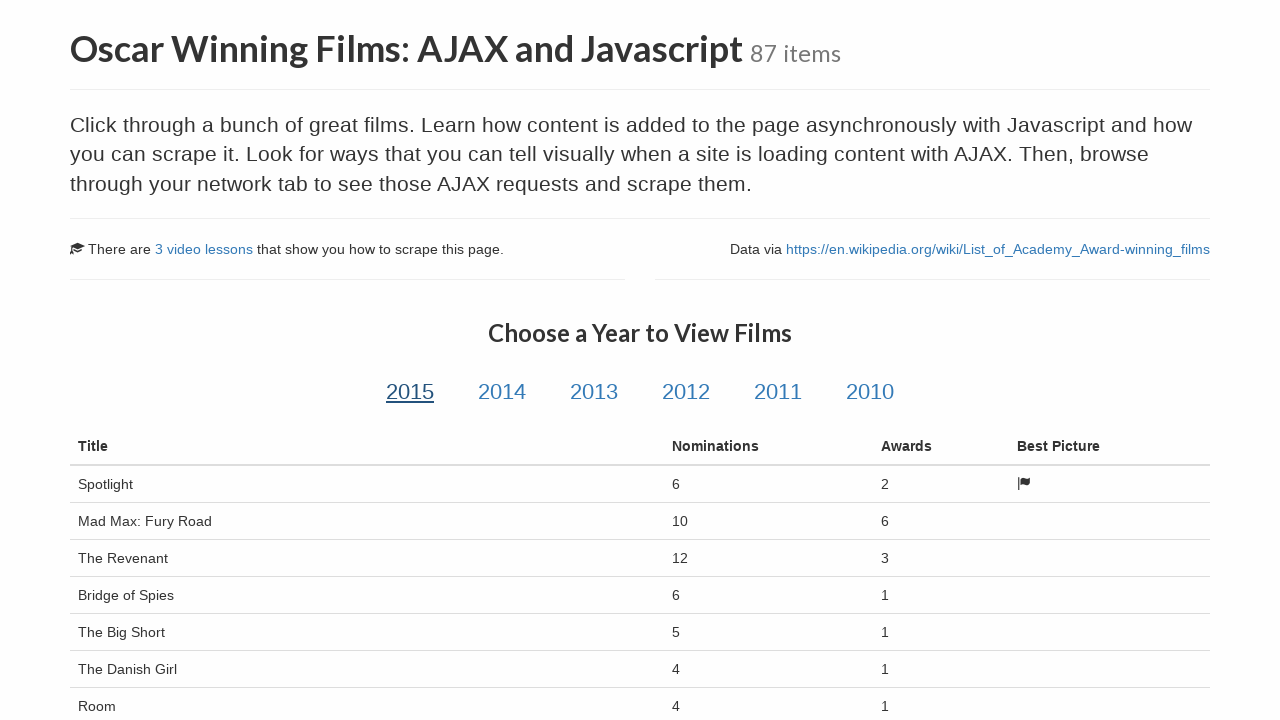

Verified first data row is visible for year link 0
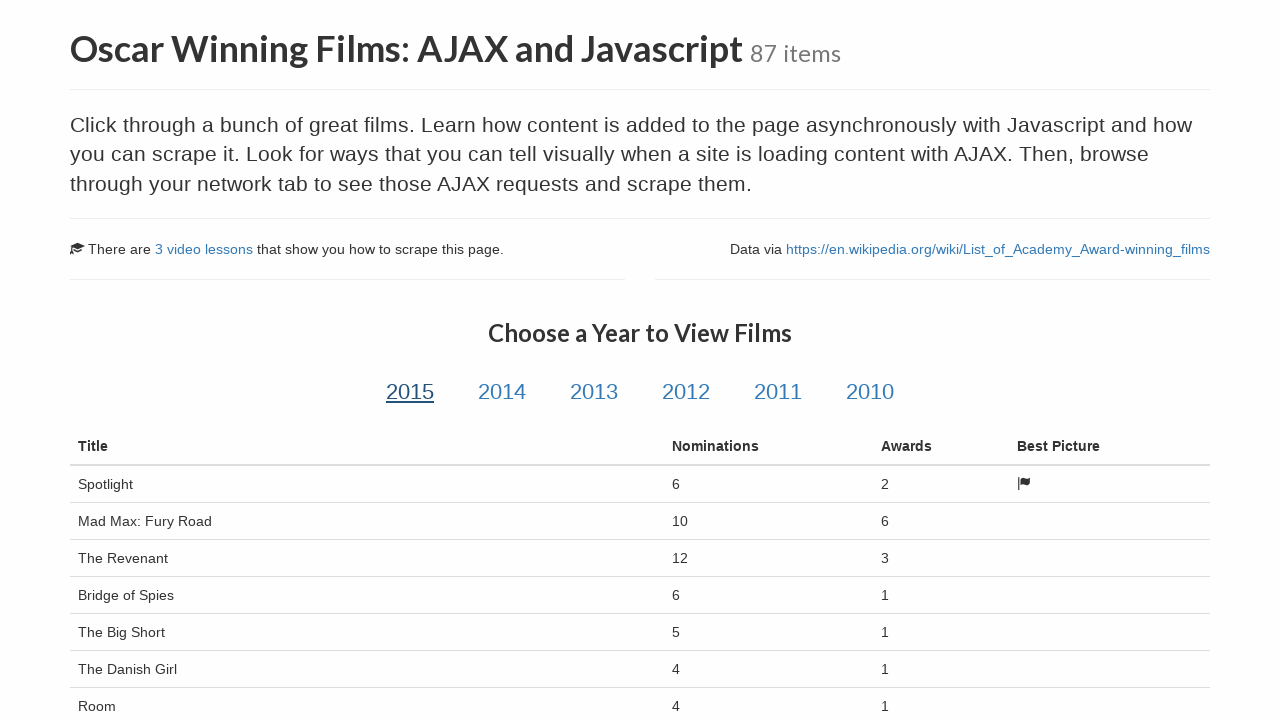

Clicked year link at index 1 at (502, 392) on a.year-link >> nth=1
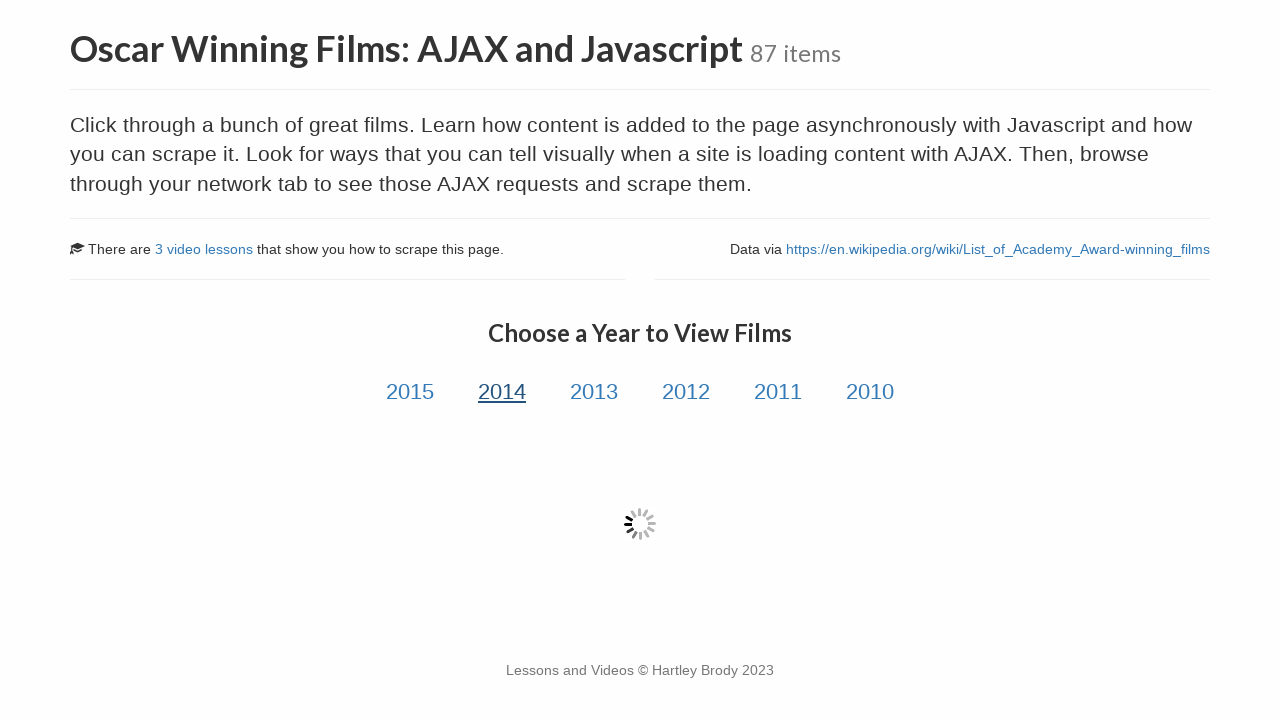

Movie data table loaded for year link 1
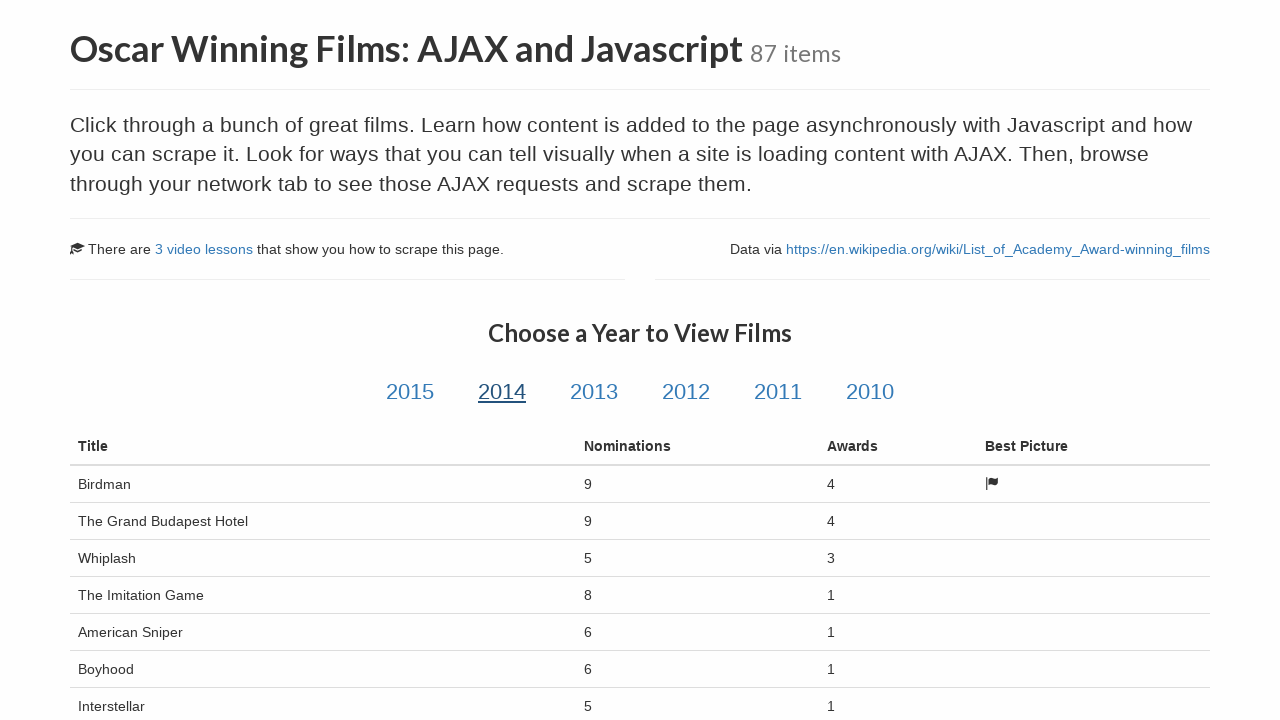

Verified first data row is visible for year link 1
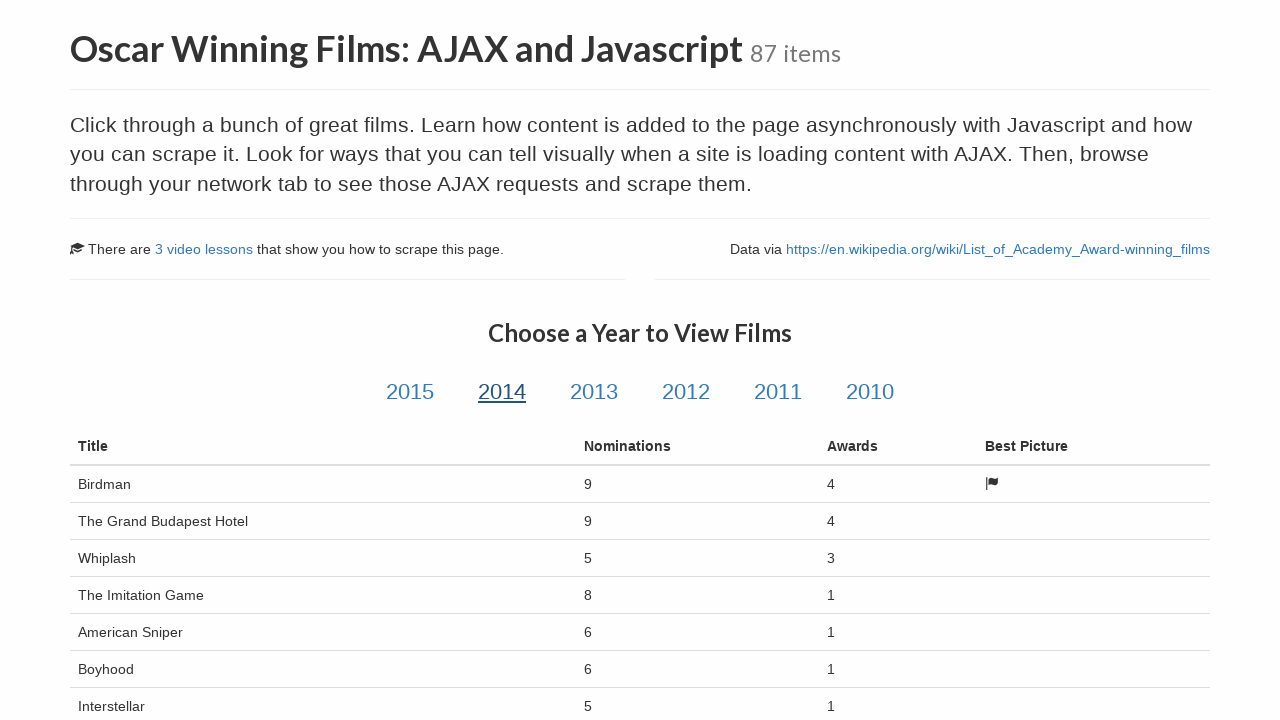

Clicked year link at index 2 at (594, 392) on a.year-link >> nth=2
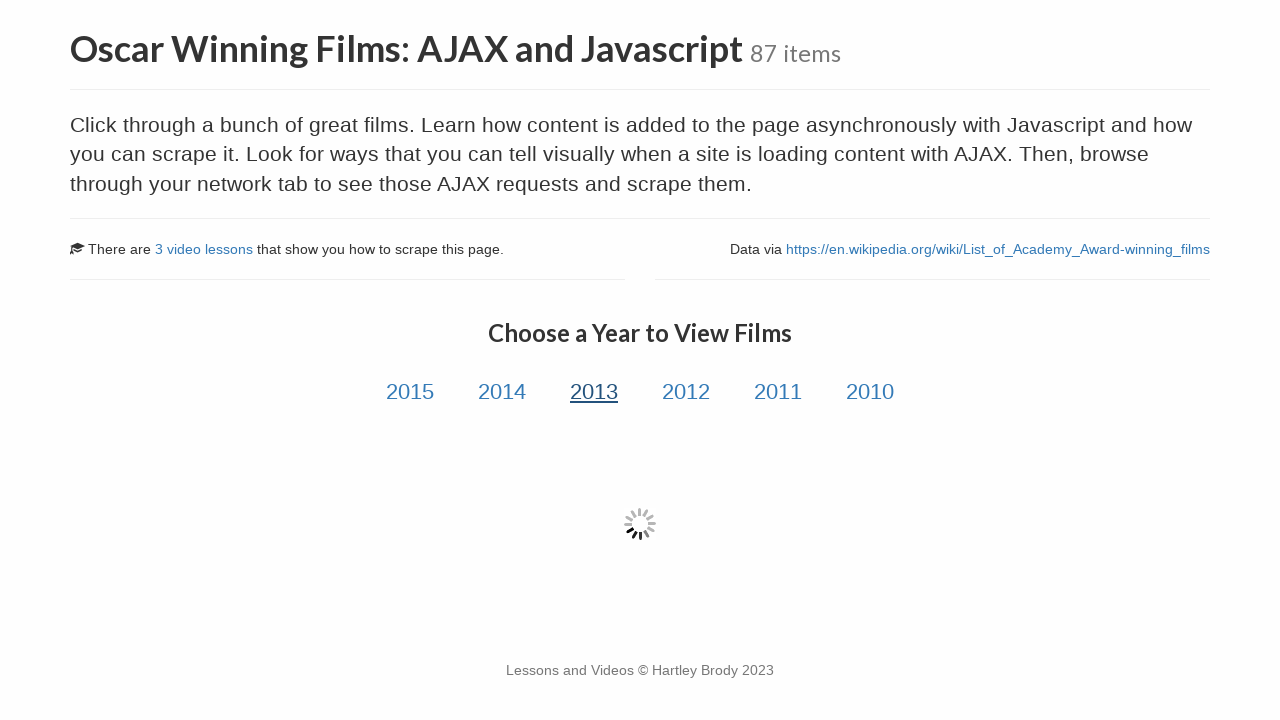

Movie data table loaded for year link 2
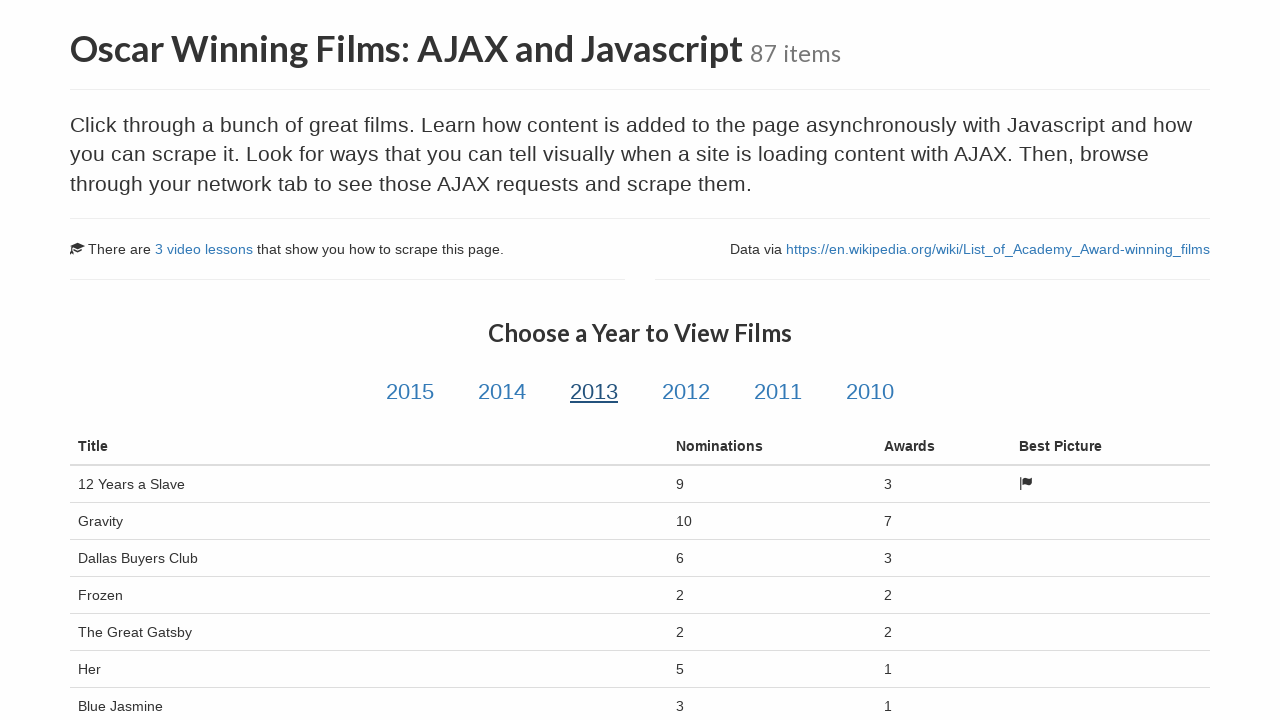

Verified first data row is visible for year link 2
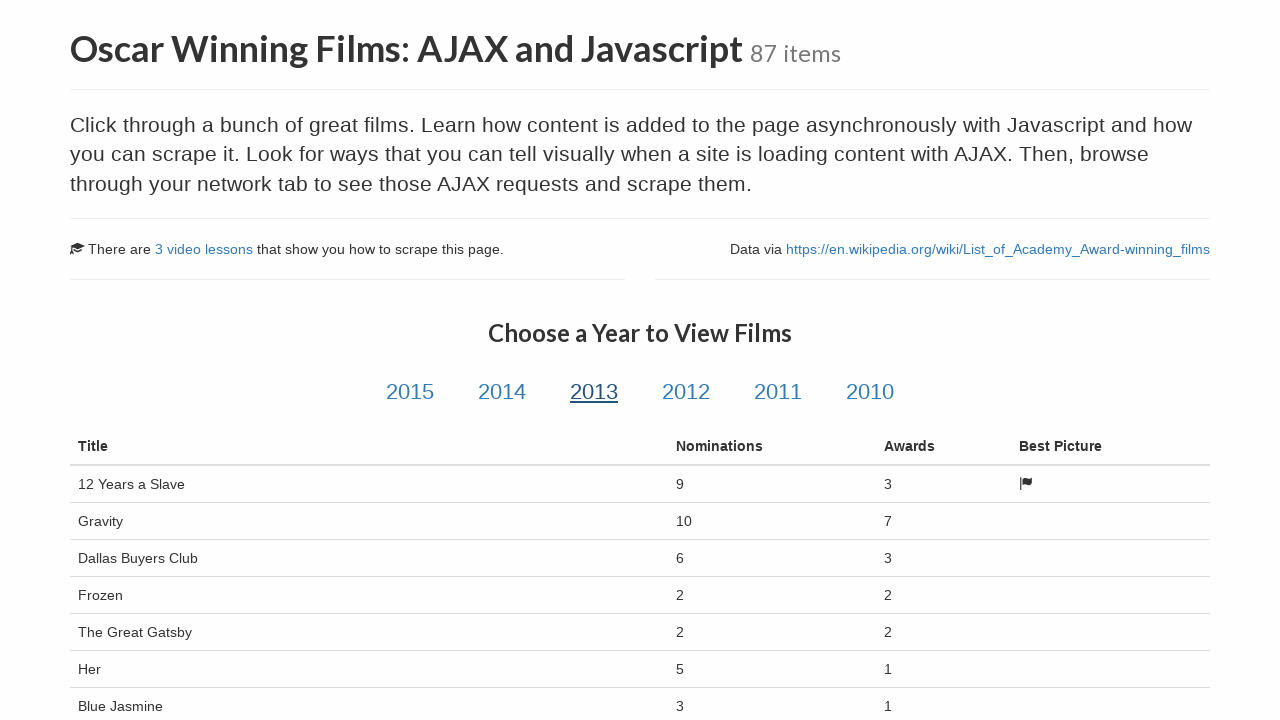

Clicked year link at index 3 at (686, 392) on a.year-link >> nth=3
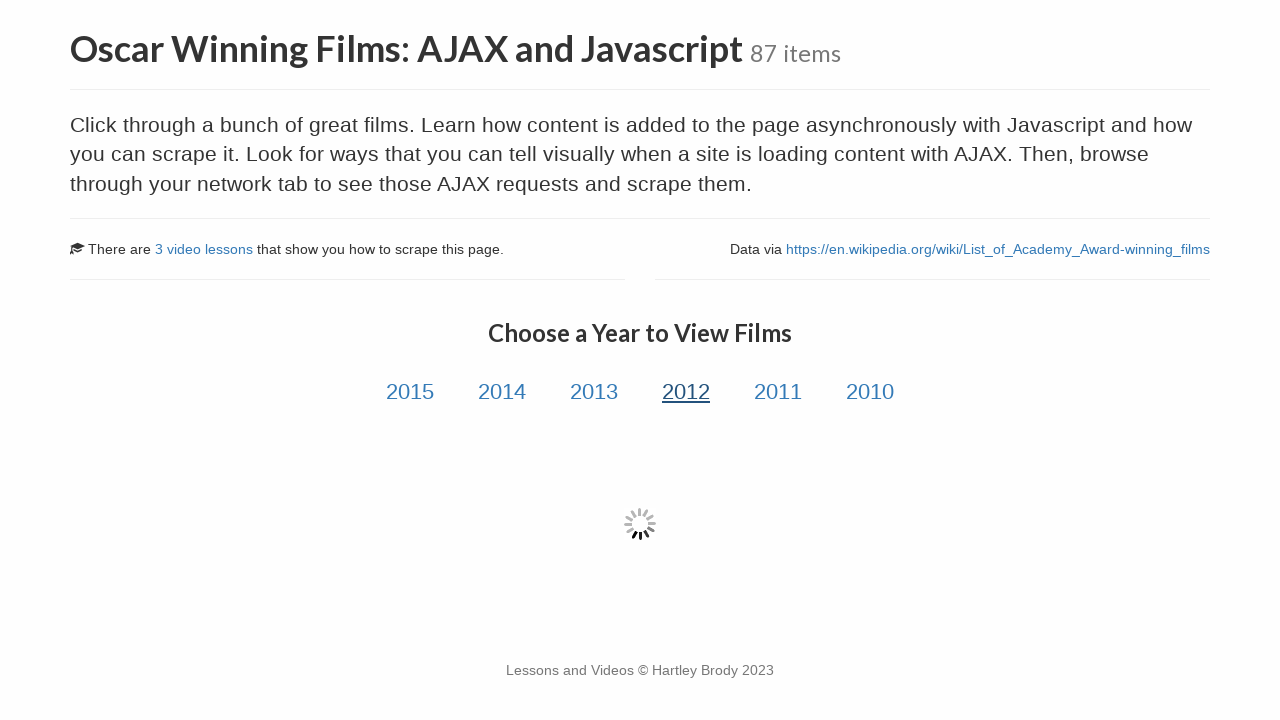

Movie data table loaded for year link 3
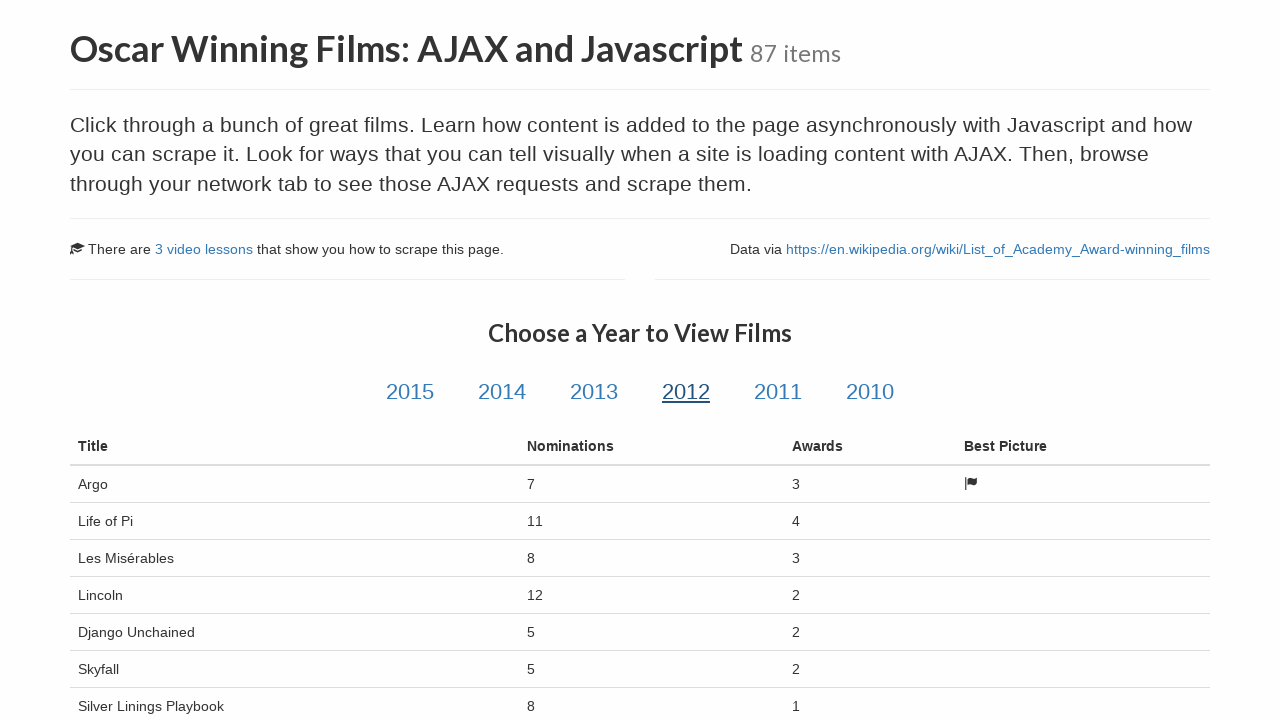

Verified first data row is visible for year link 3
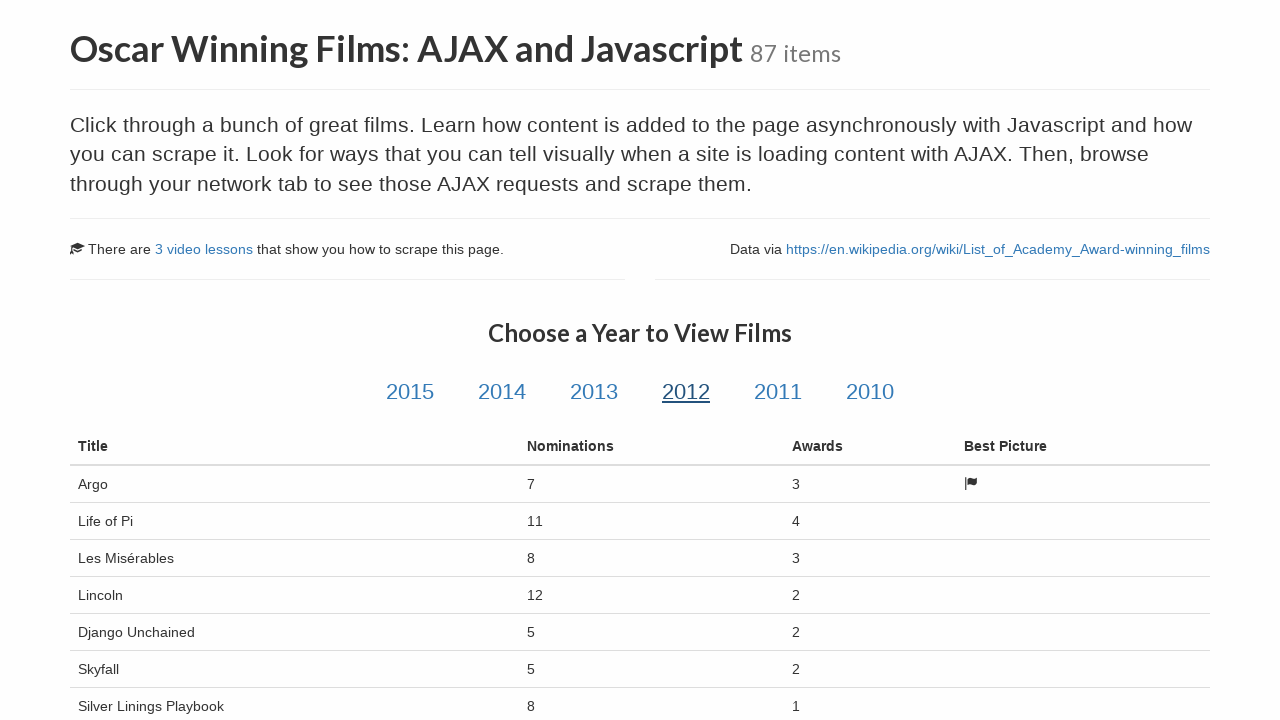

Clicked year link at index 4 at (778, 392) on a.year-link >> nth=4
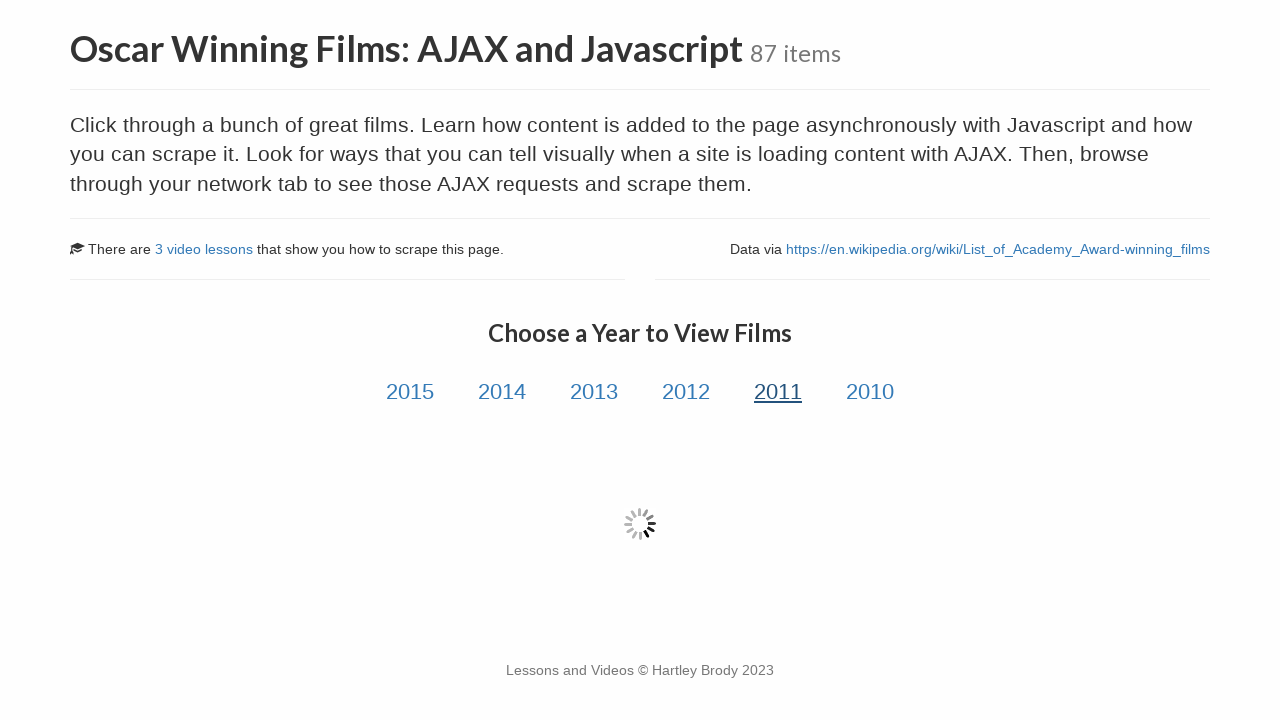

Movie data table loaded for year link 4
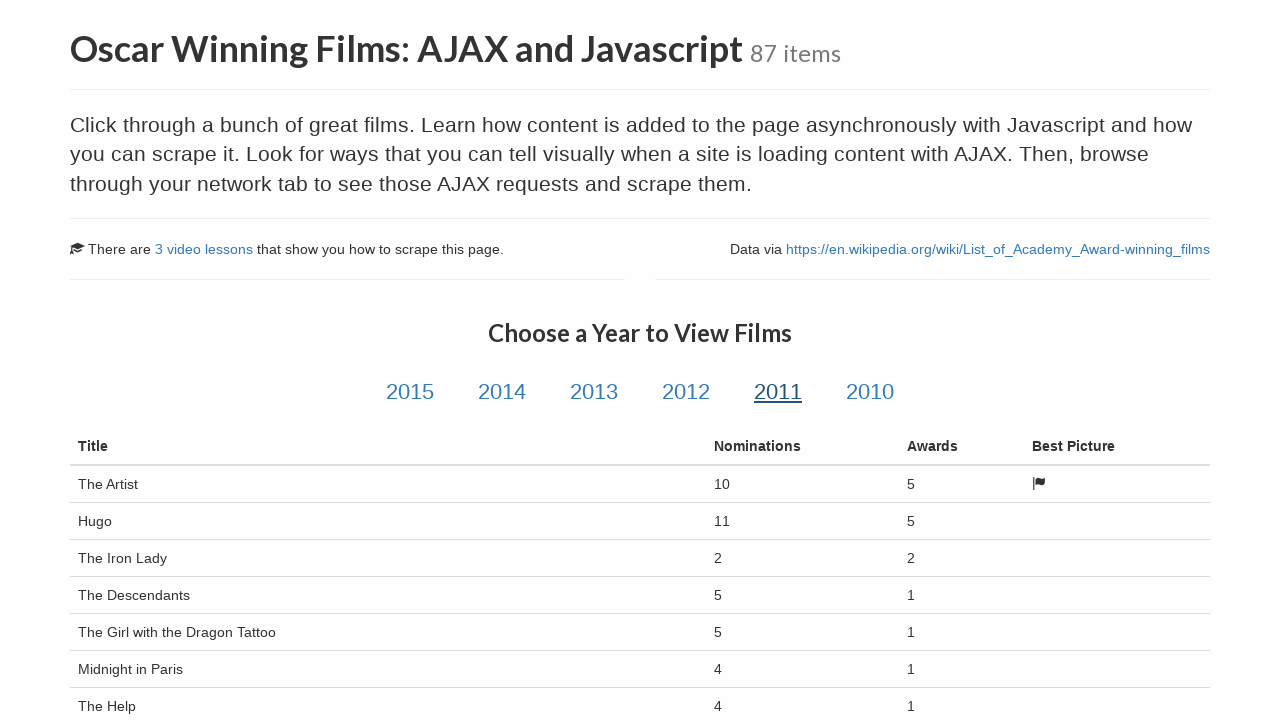

Verified first data row is visible for year link 4
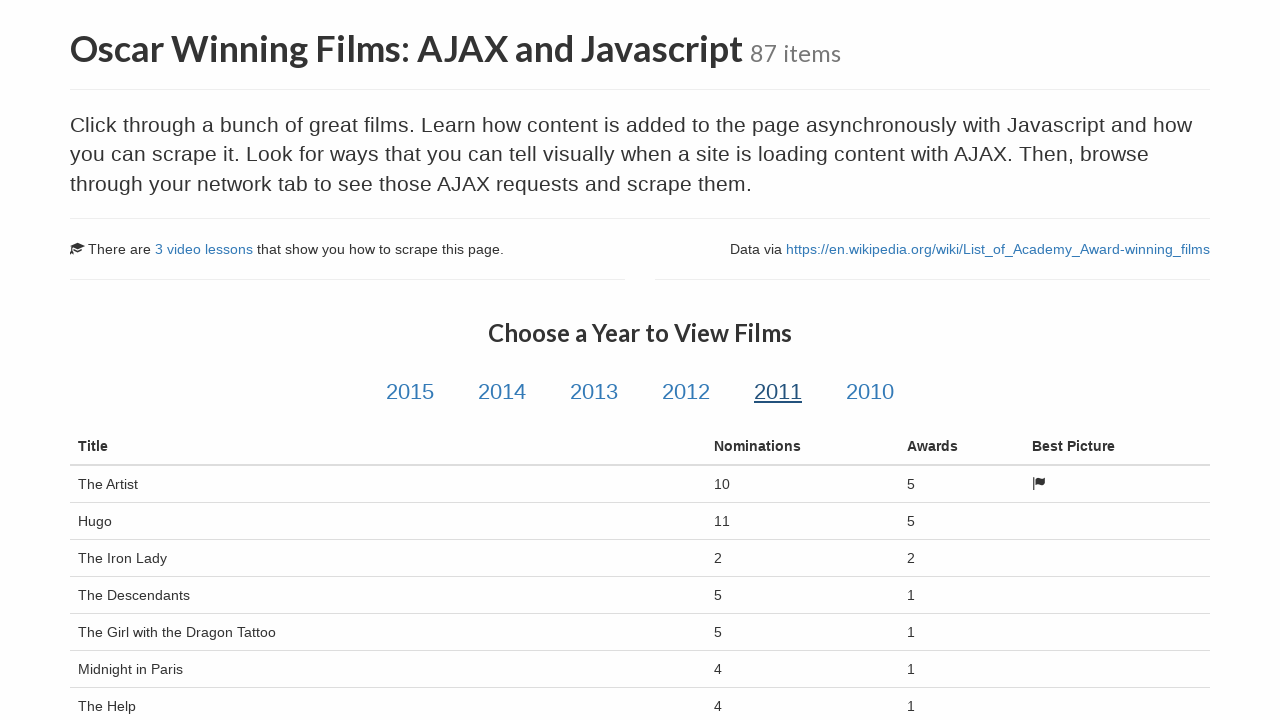

Clicked year link at index 5 at (870, 392) on a.year-link >> nth=5
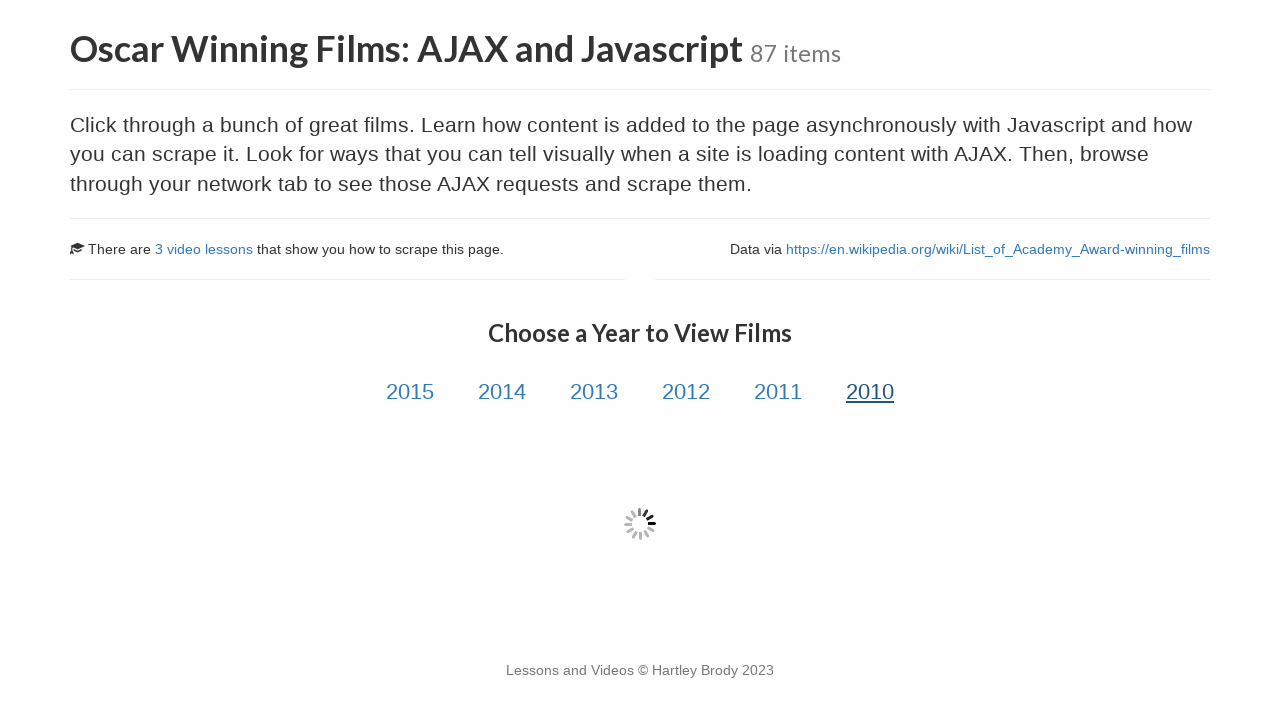

Movie data table loaded for year link 5
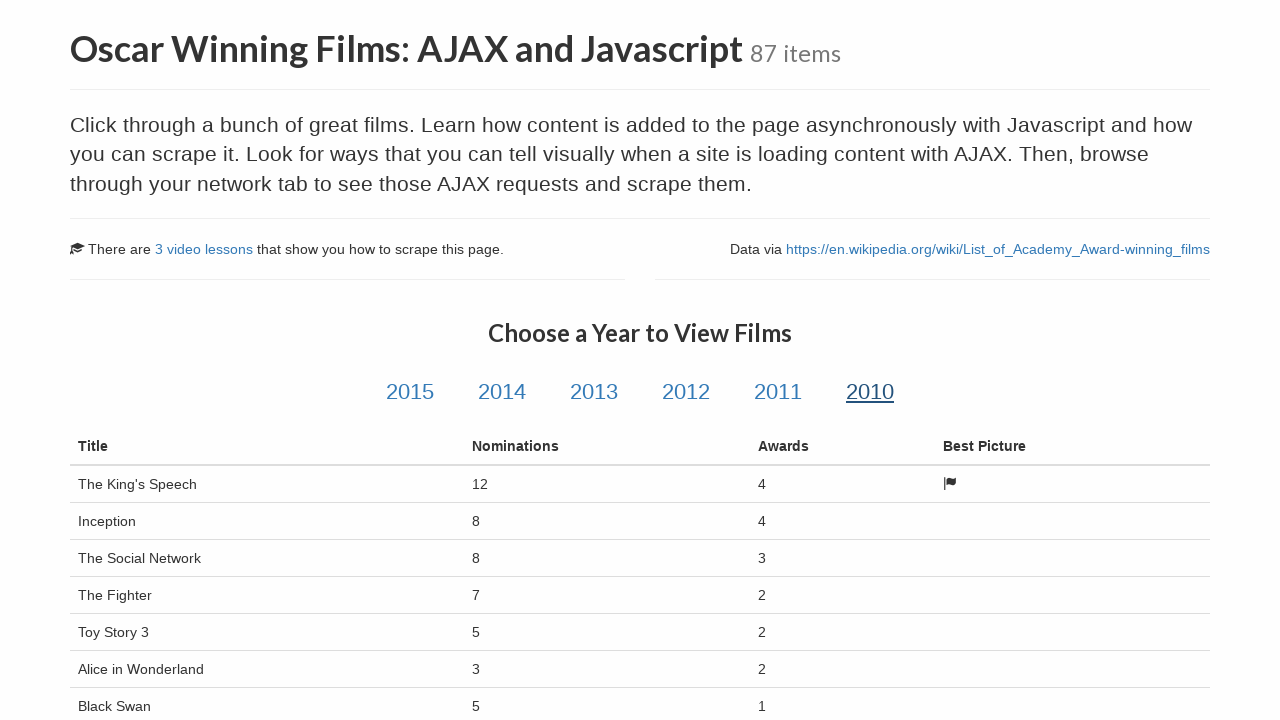

Verified first data row is visible for year link 5
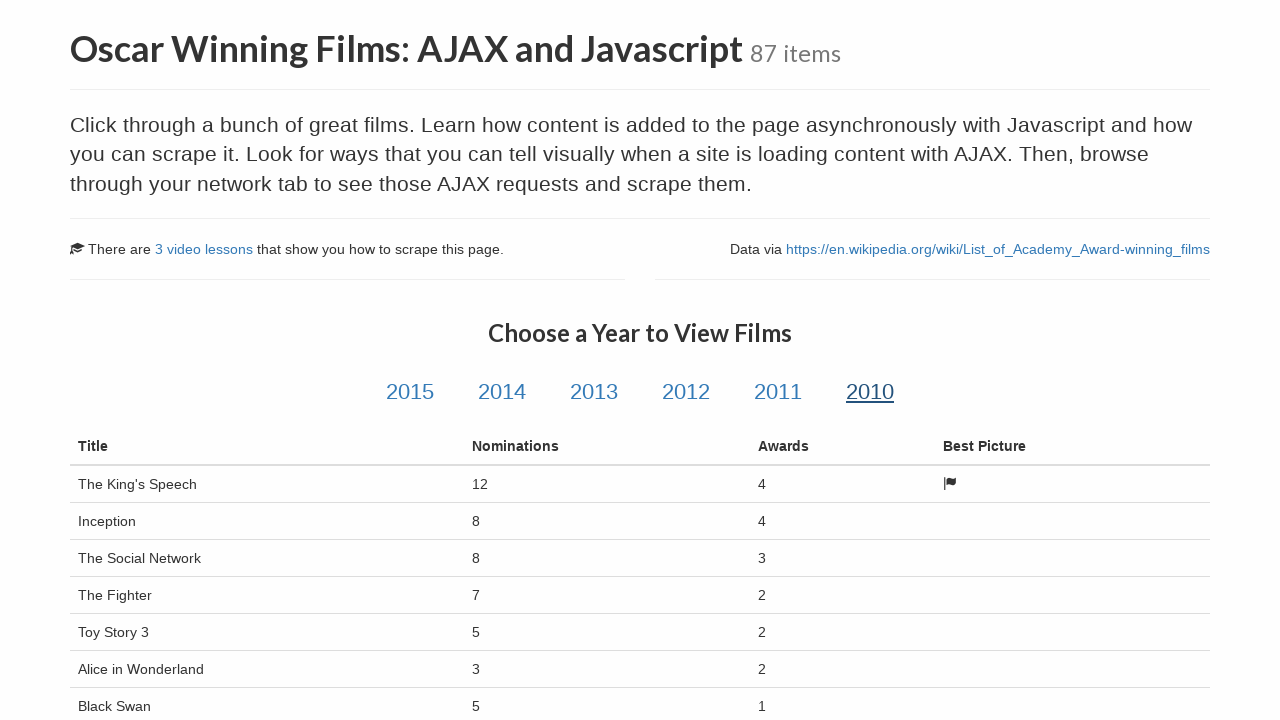

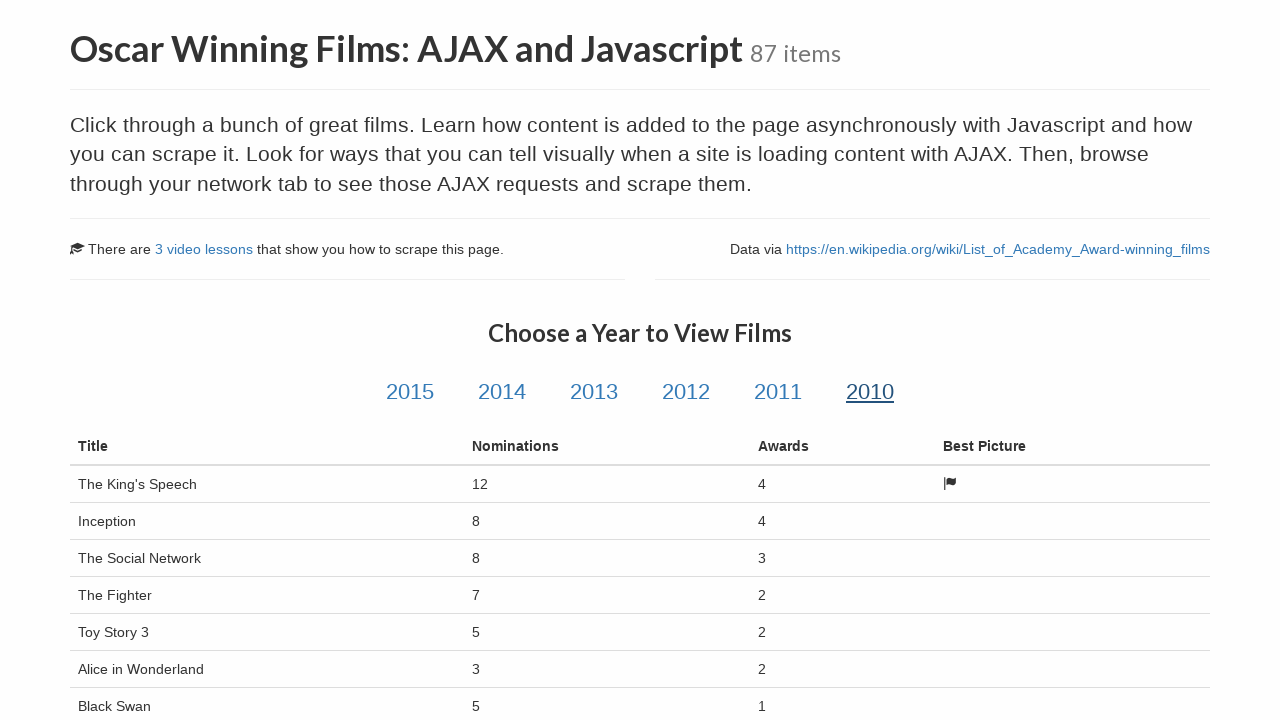